Tests a simple form submission by filling in first name, last name, email, phone number, and message fields, then submitting the form

Starting URL: https://v1.training-support.net/selenium/simple-form

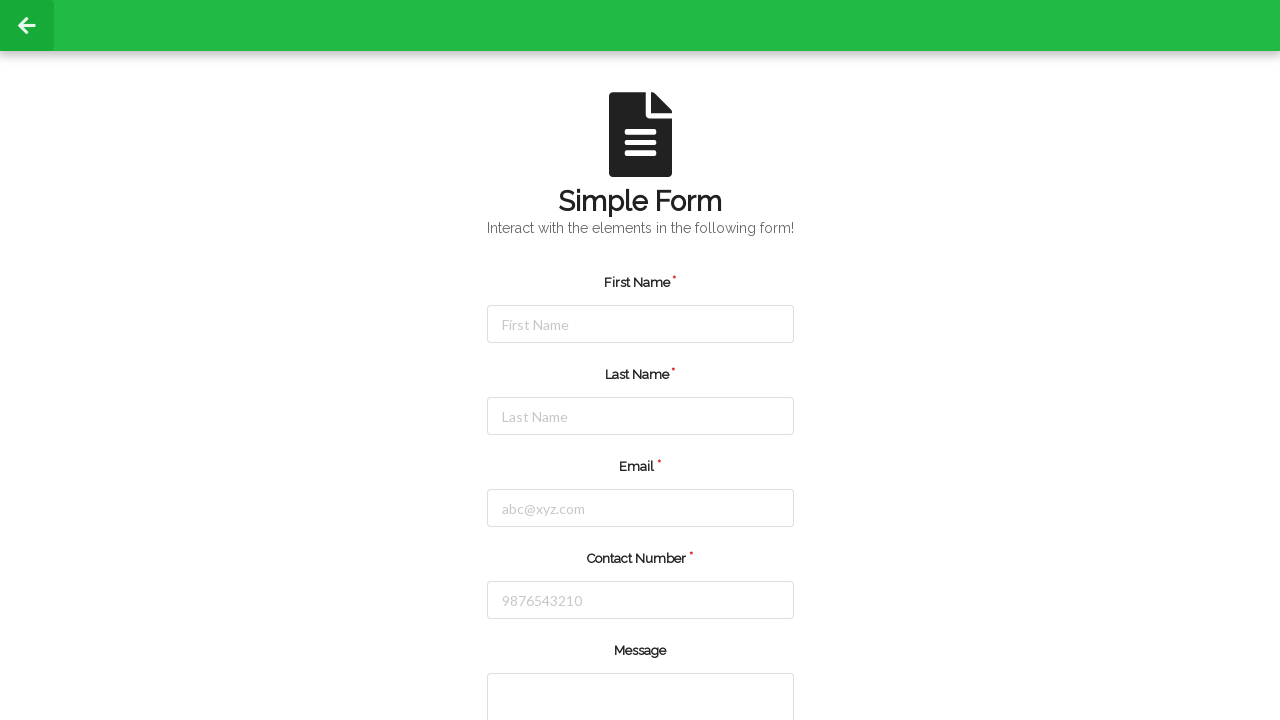

Navigated to simple form page
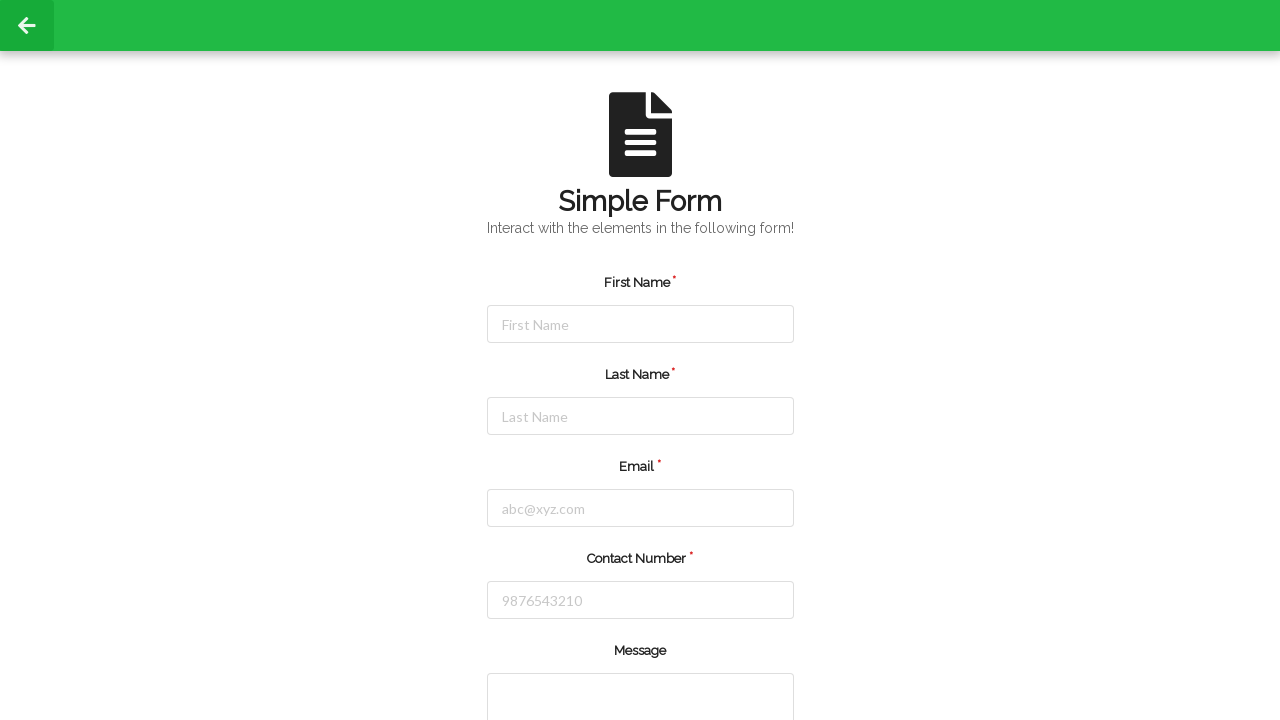

Filled first name field with 'FirstNameGiven' on //input[@placeholder="First Name"]
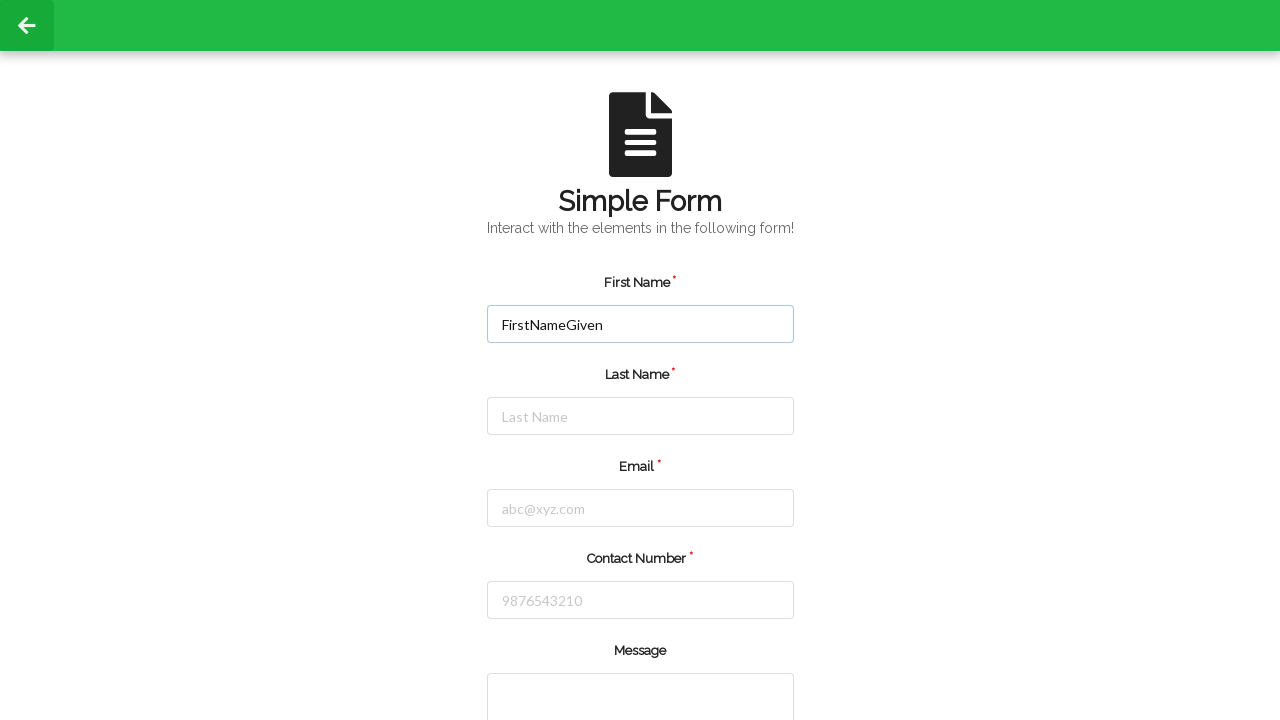

Filled last name field with 'LastNameGiven' on //input[@placeholder="Last Name"]
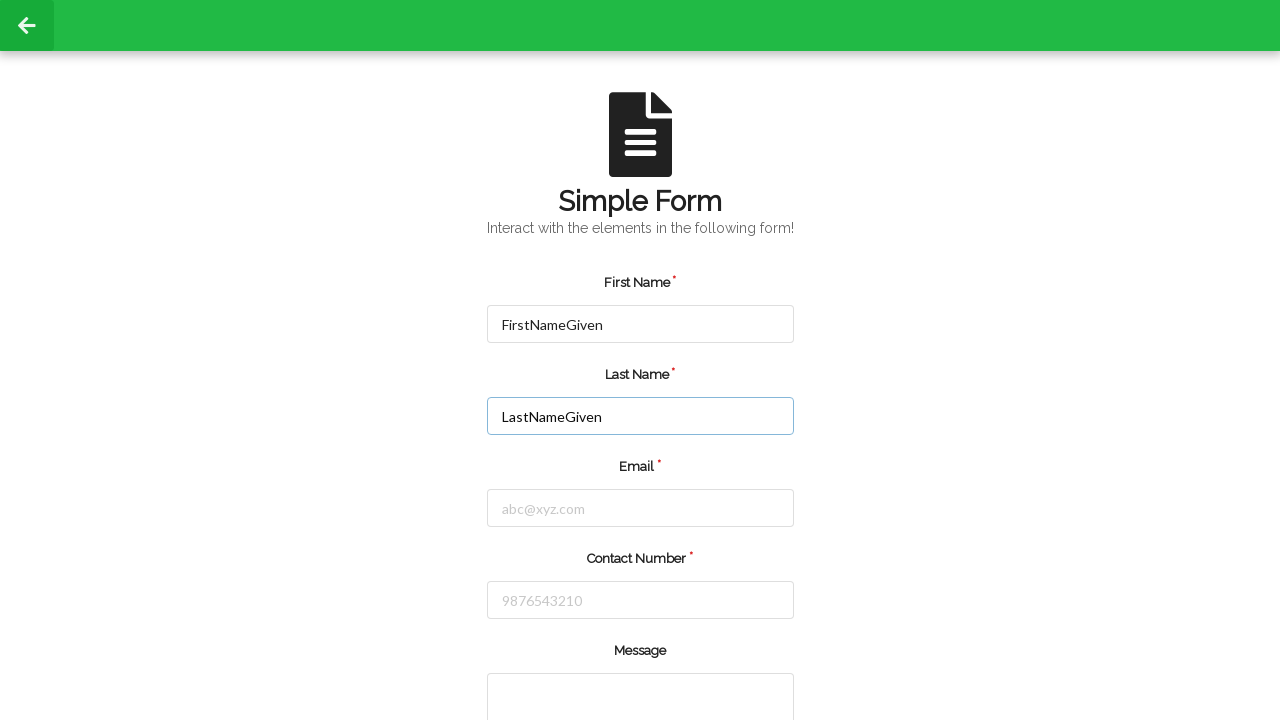

Filled email field with '123@gmail.com' on //input[@type="email"]
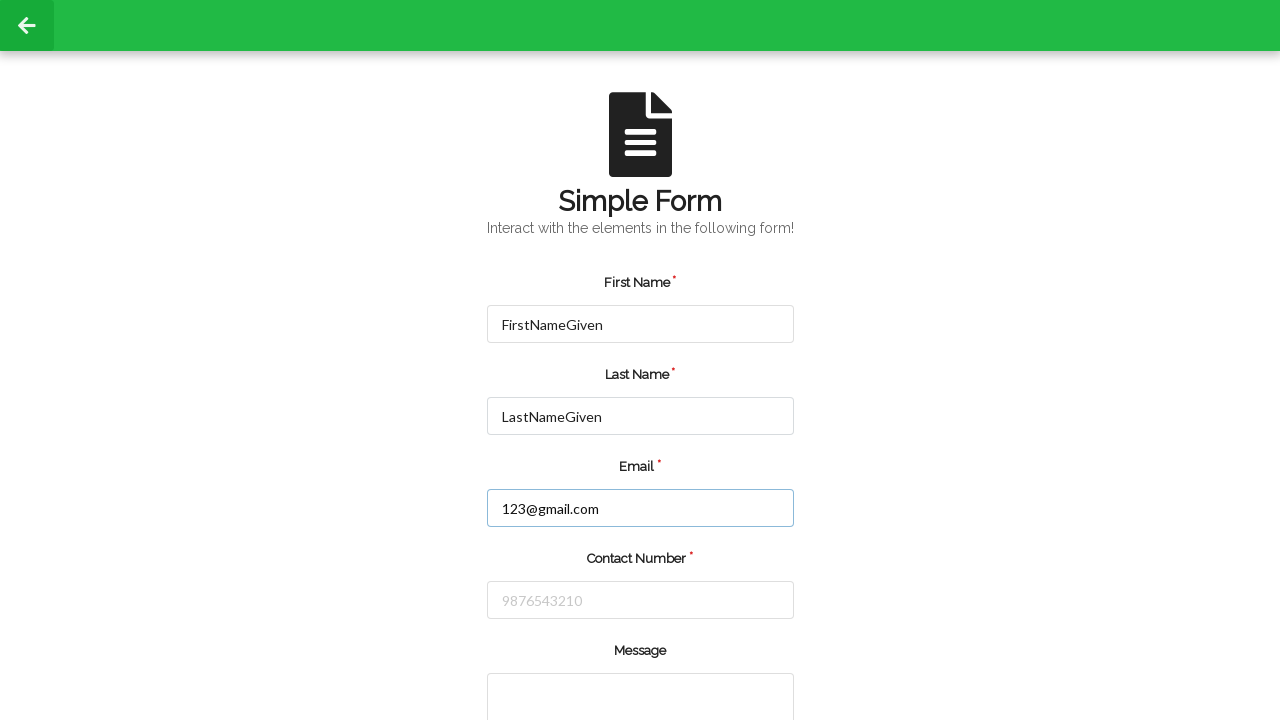

Filled phone number field with '1234567890' on //input[@placeholder="9876543210"]
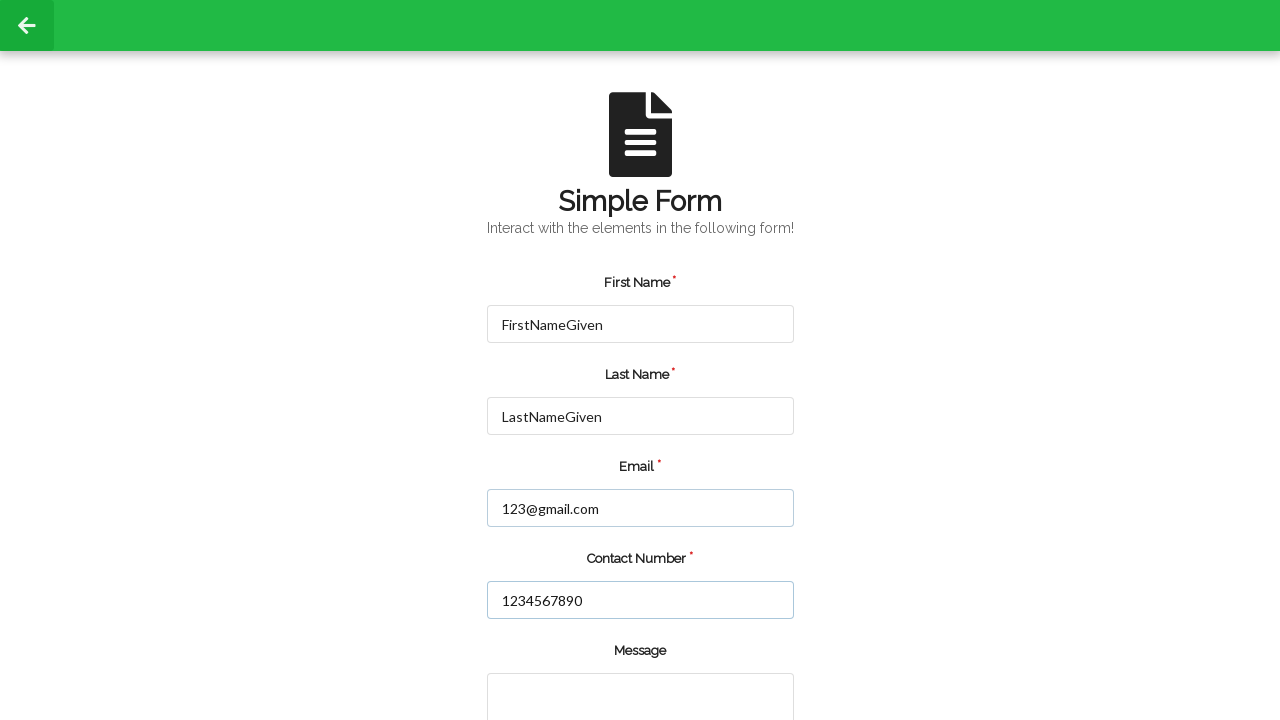

Filled message field with 'Hello, World!' on //textarea[@rows="2"]
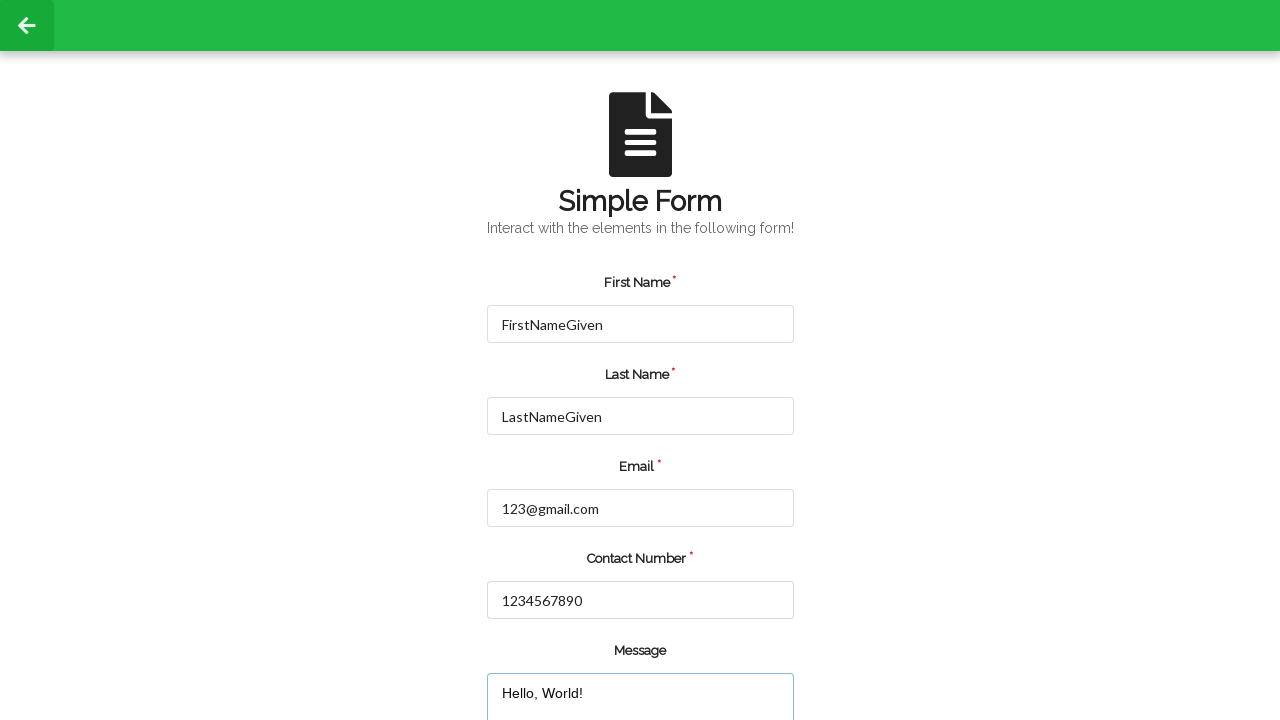

Submitted the form at (558, 660) on xpath=//input[@type="submit"]
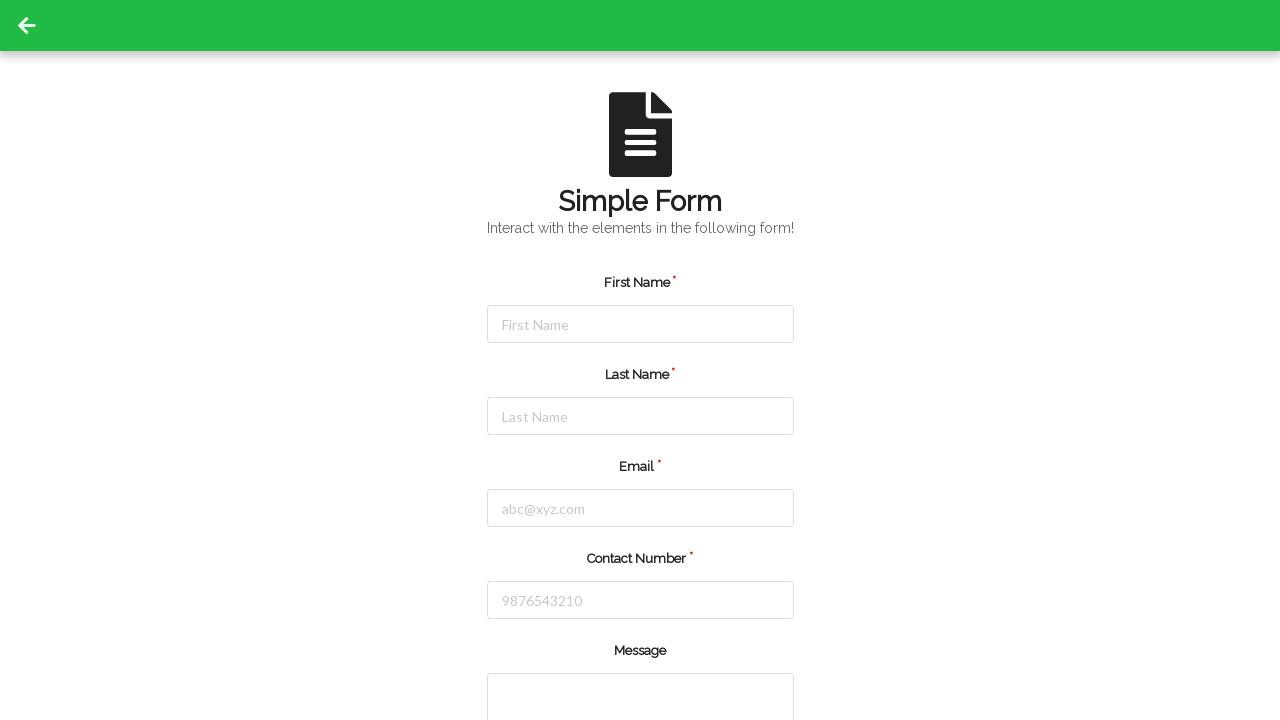

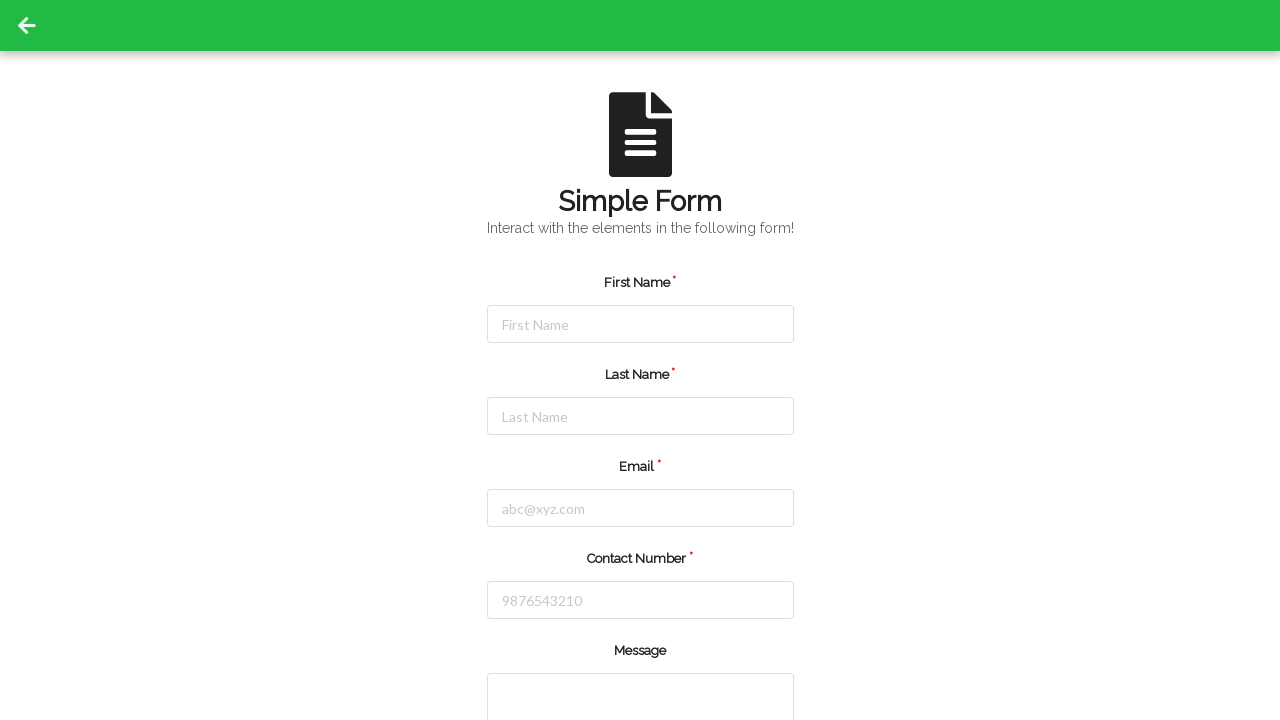